Tests relative locator functionality by finding elements relative to other elements on an Angular practice form

Starting URL: https://rahulshettyacademy.com/angularpractice

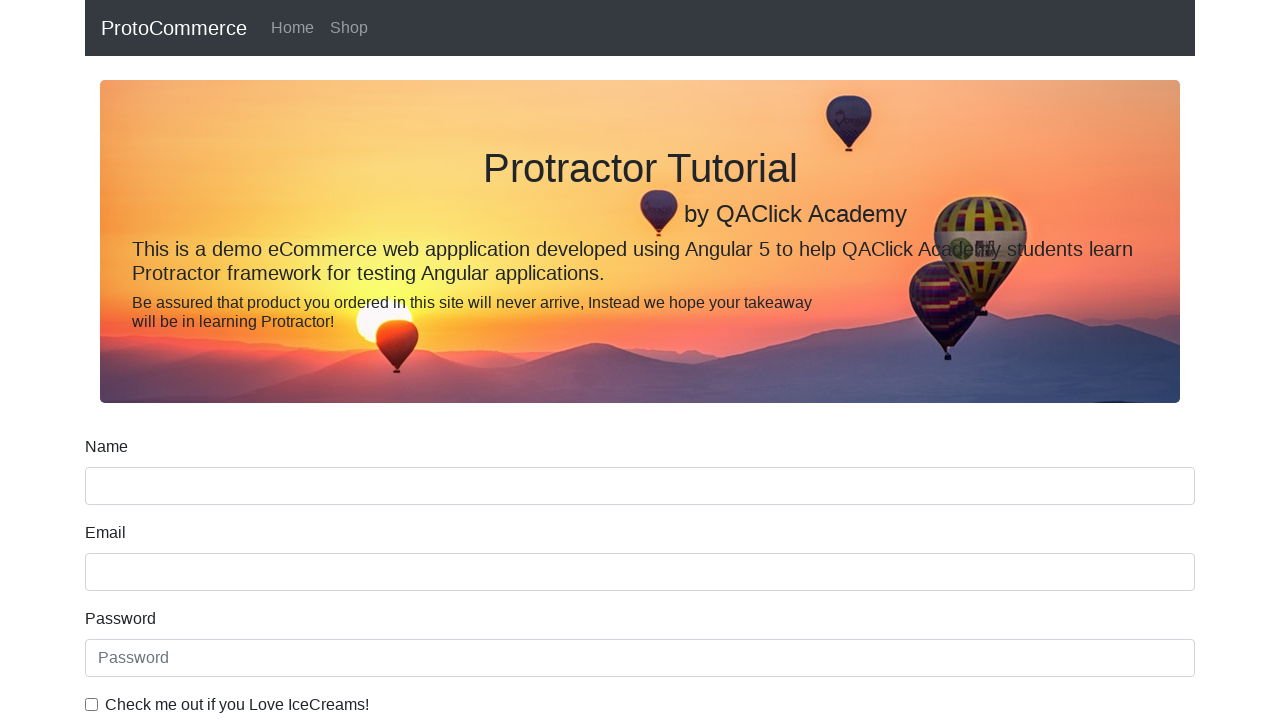

Located the name input field
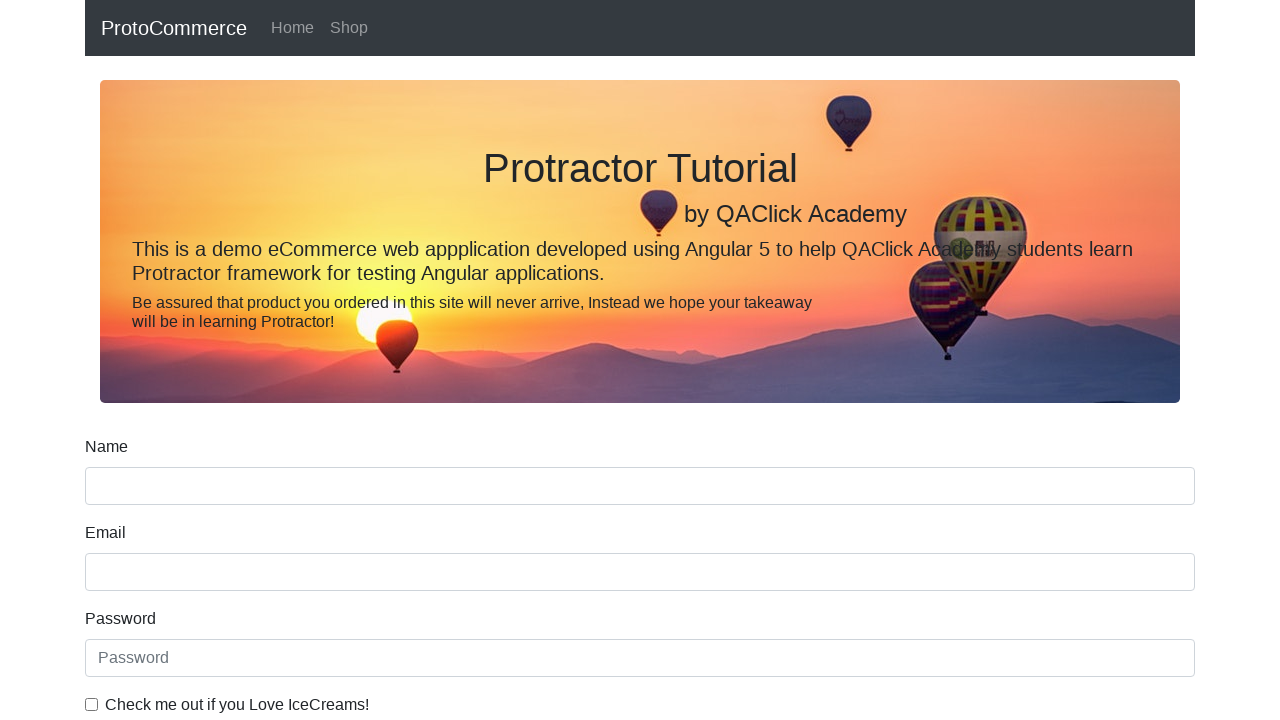

Located label above the name field using relative locator
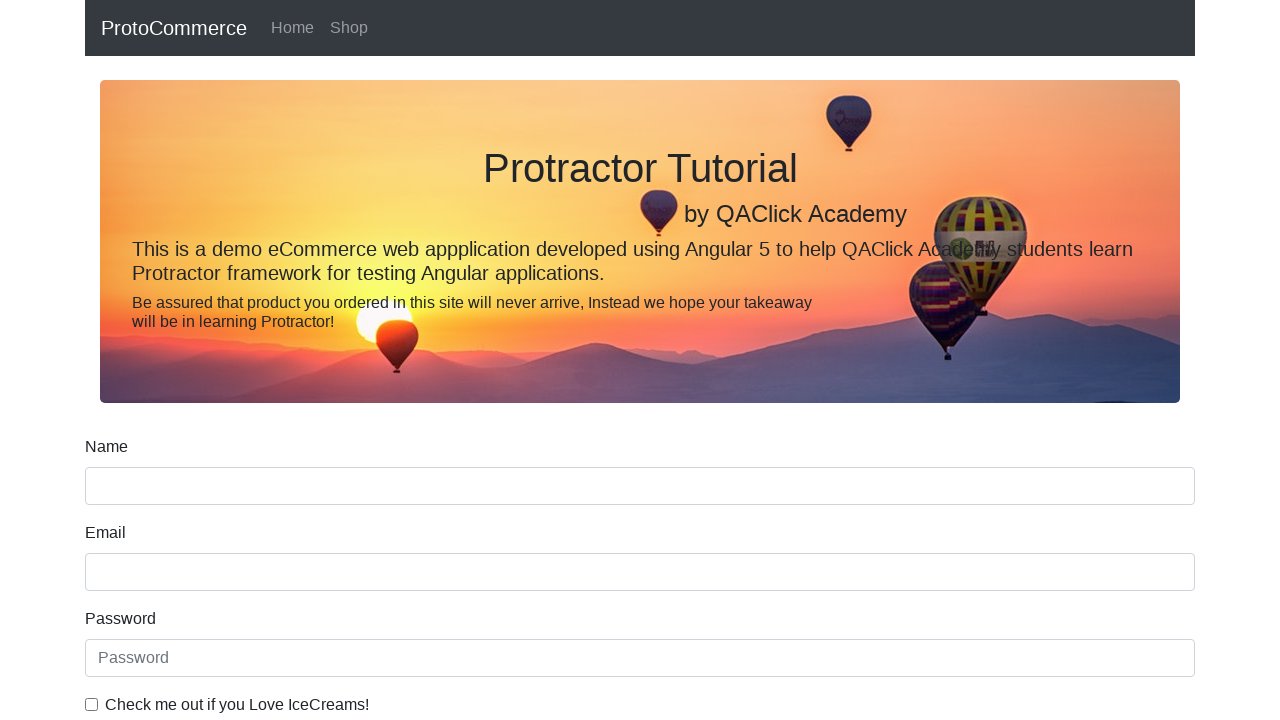

Located the date of birth label
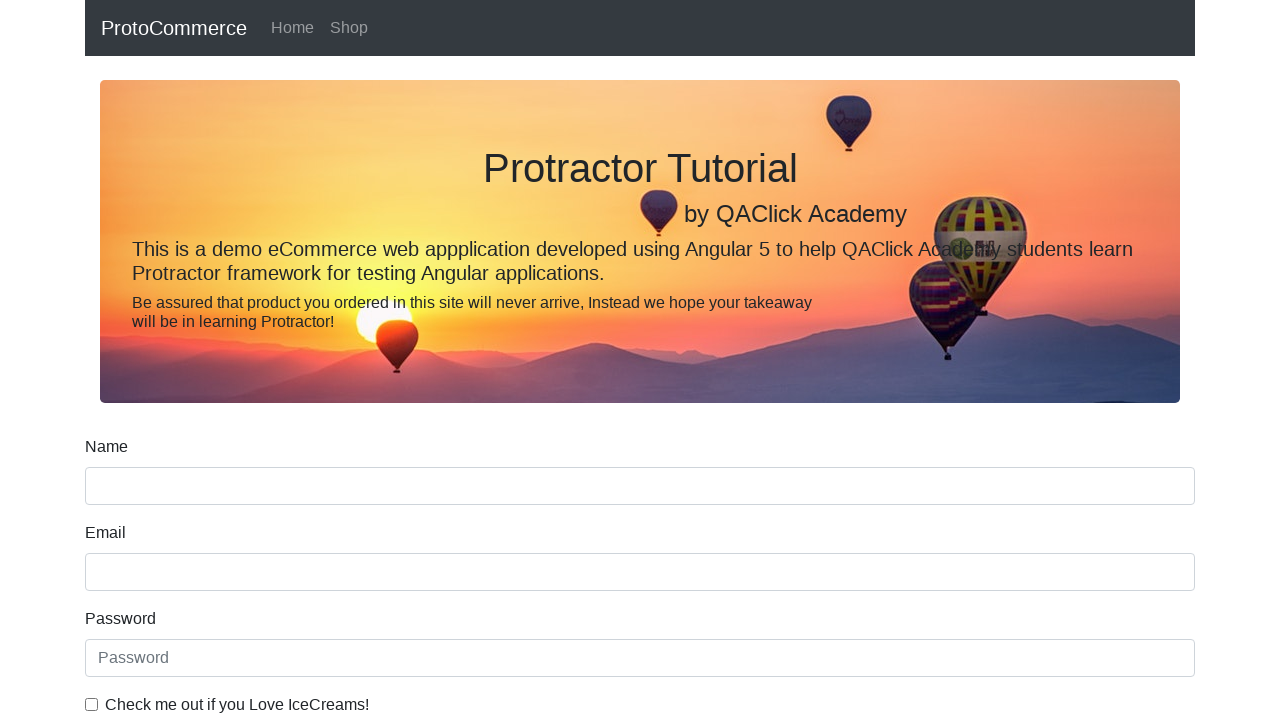

Clicked on the date of birth input field at (640, 412) on input[name='bday']
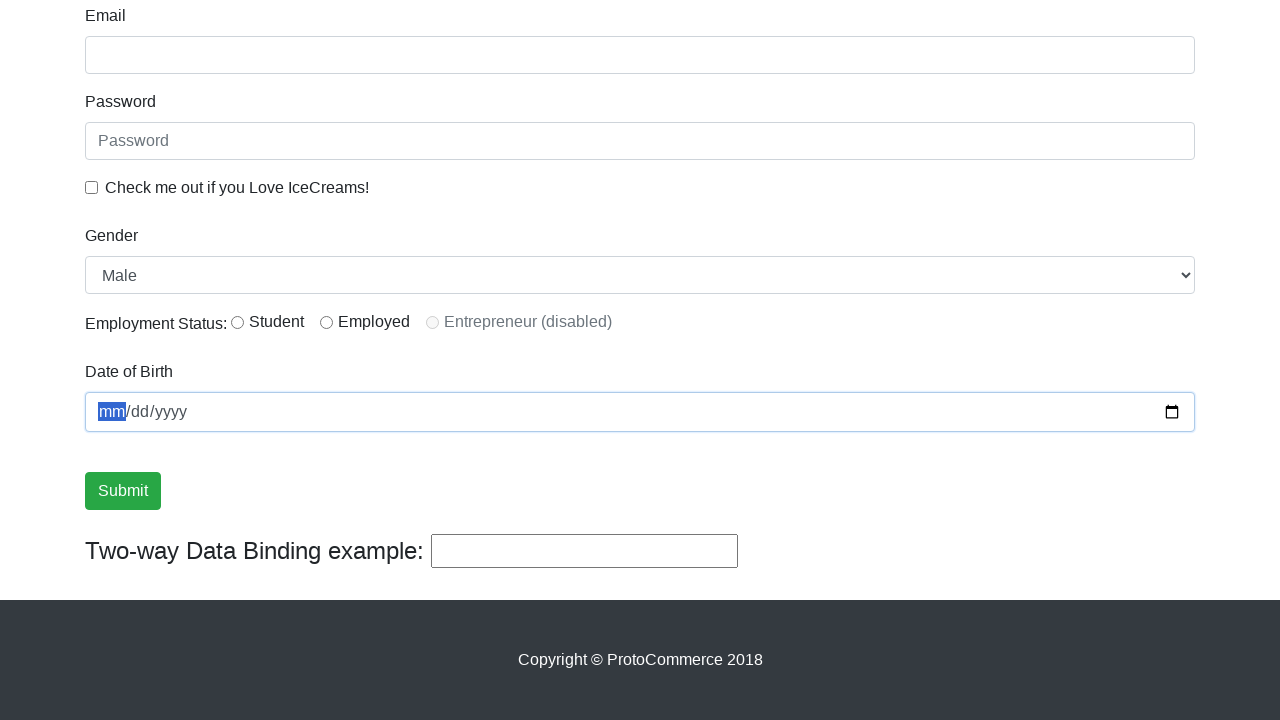

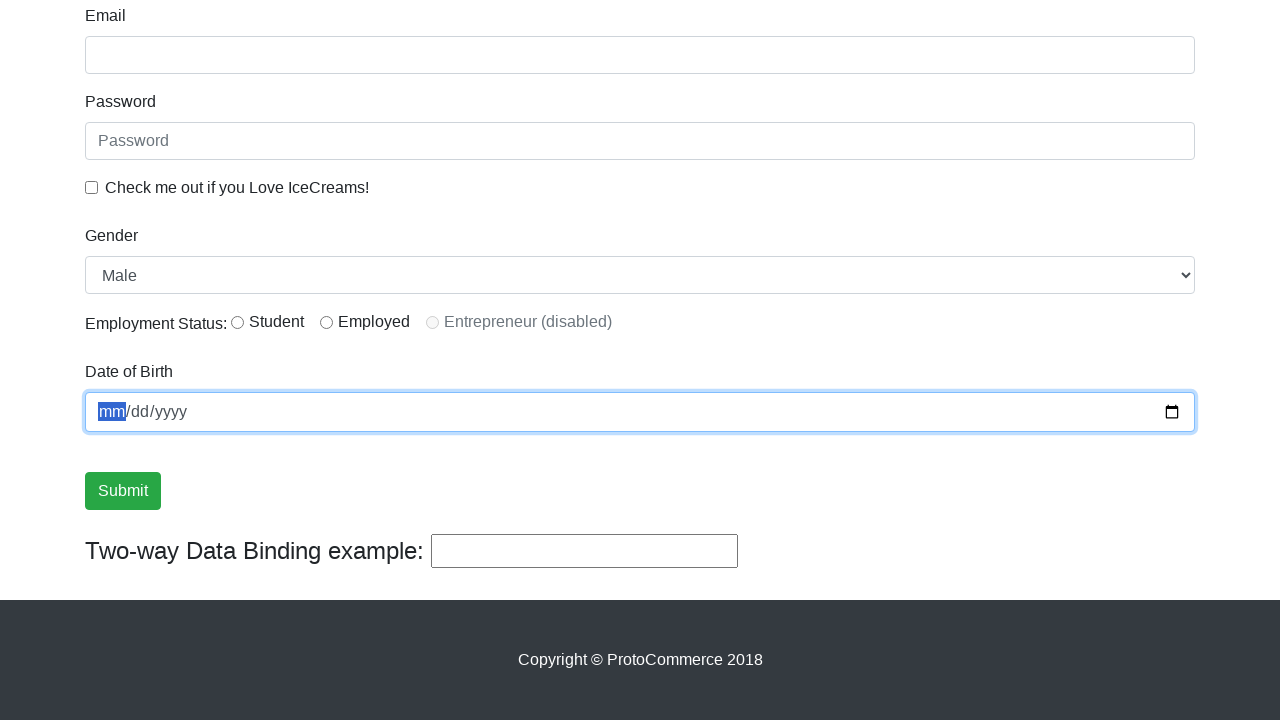